Tests table sorting functionality by clicking on a column header, verifying the items are sorted, and finding the price of a specific item

Starting URL: https://rahulshettyacademy.com/seleniumPractise/#/offers

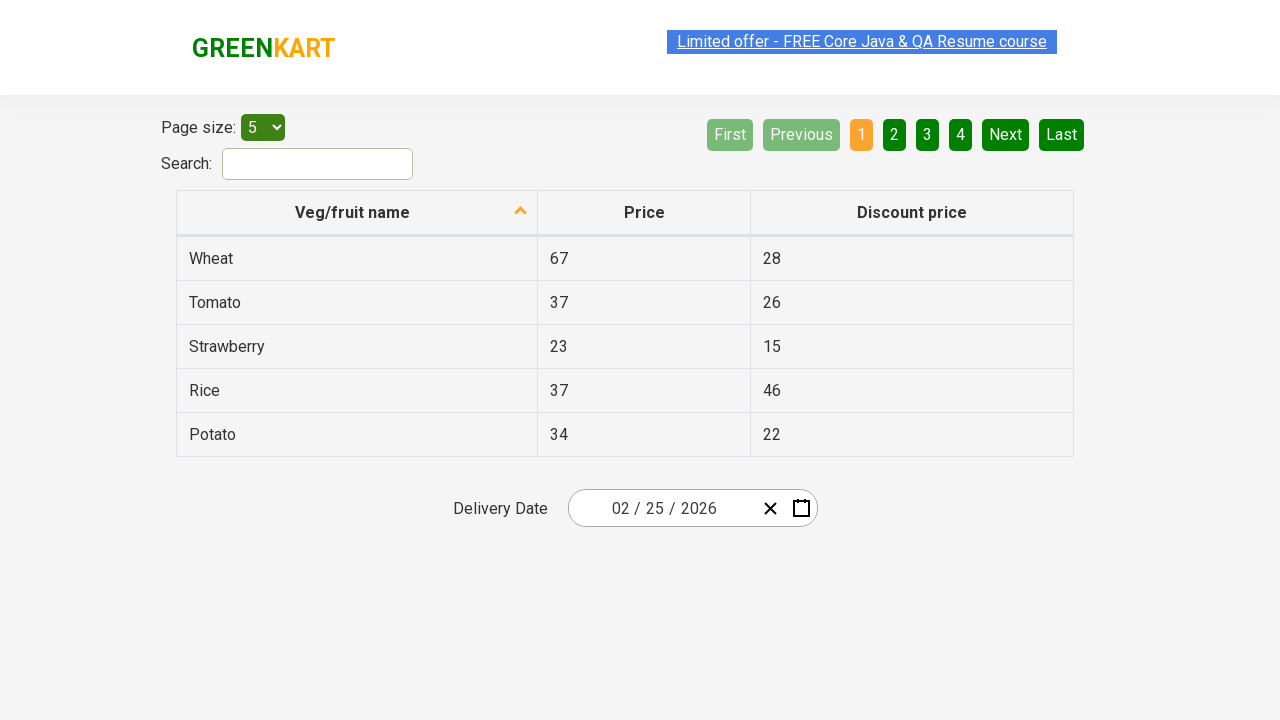

Clicked first column header to sort table at (357, 213) on xpath=//tr/th[1]
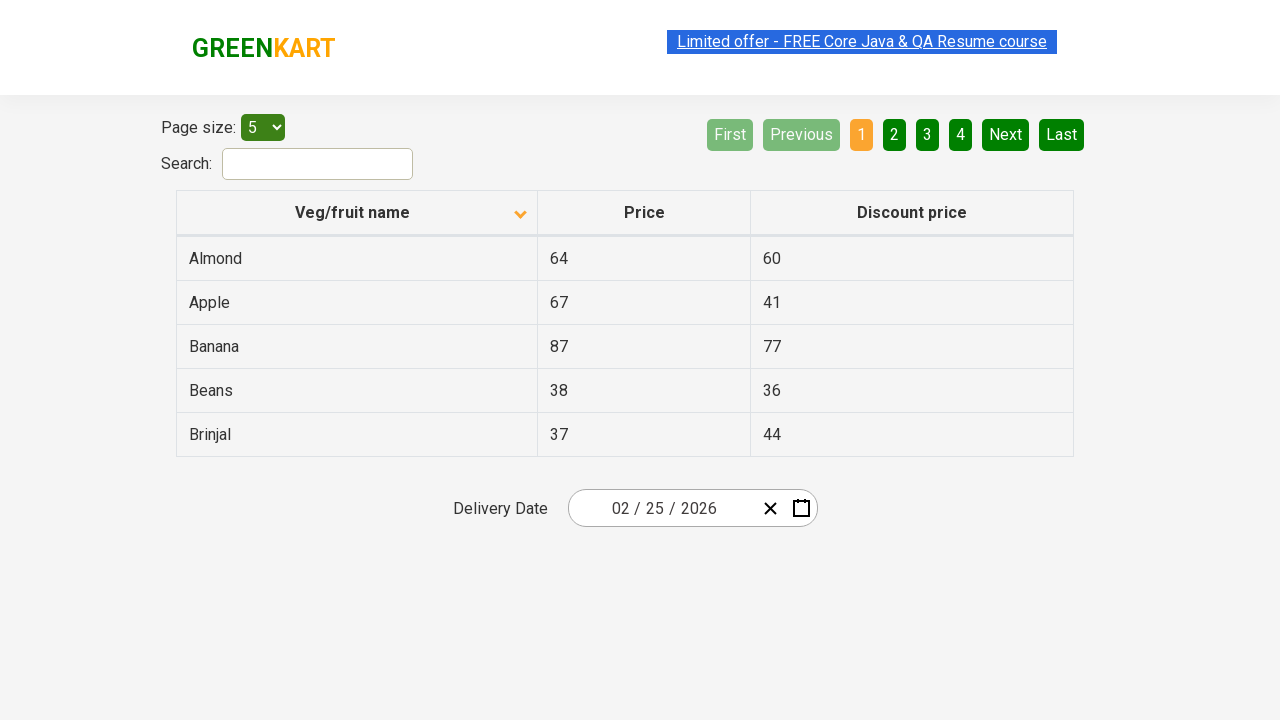

Waited for table to be sorted
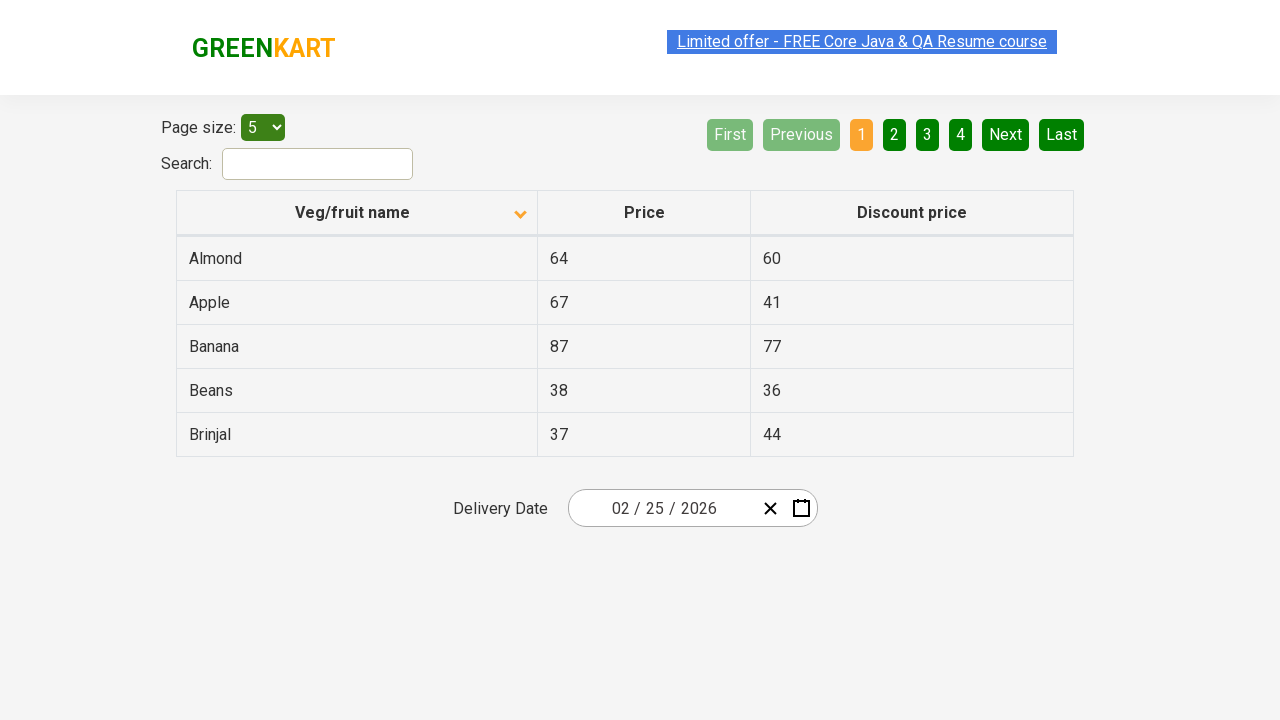

Retrieved all items from first column
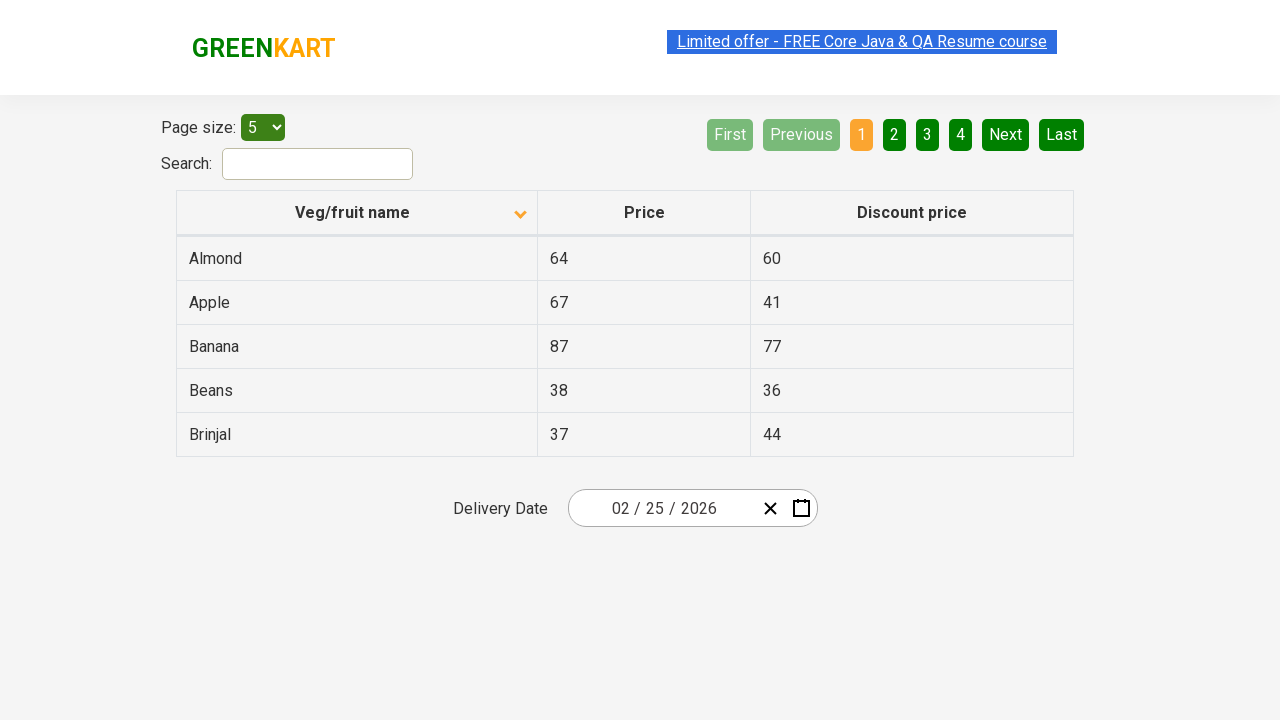

Extracted text from 5 items
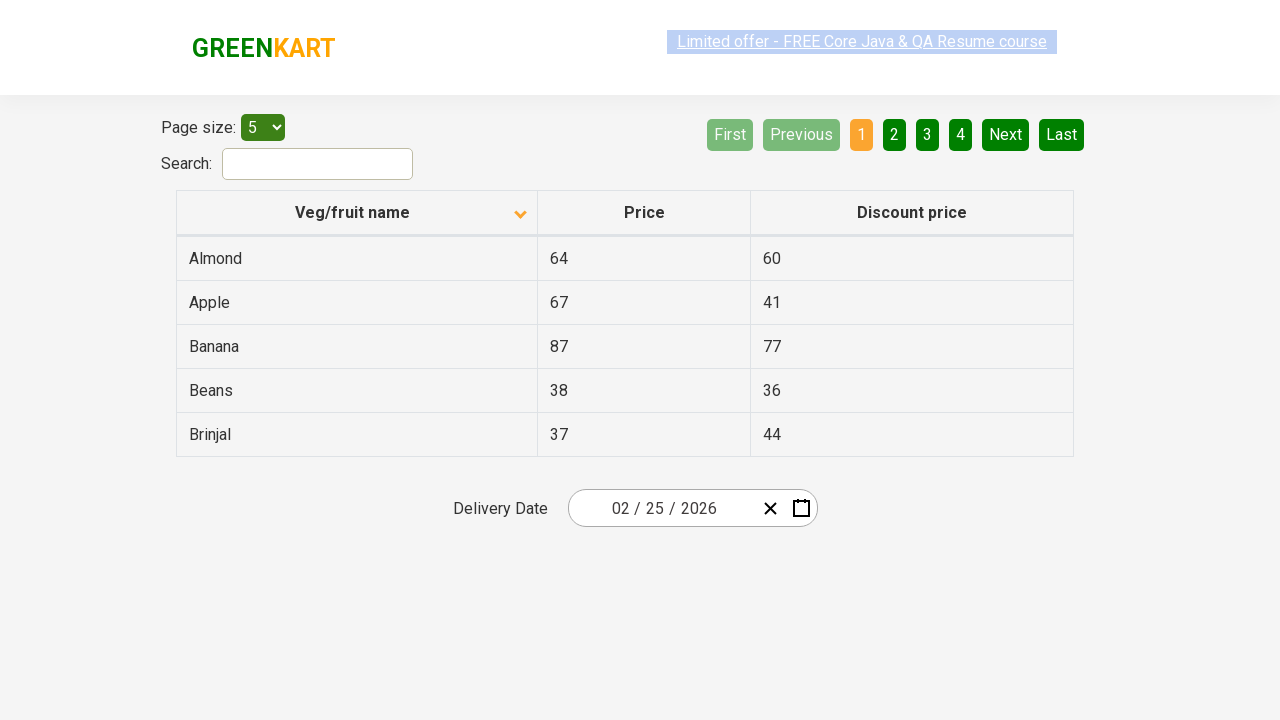

Created sorted version of items list
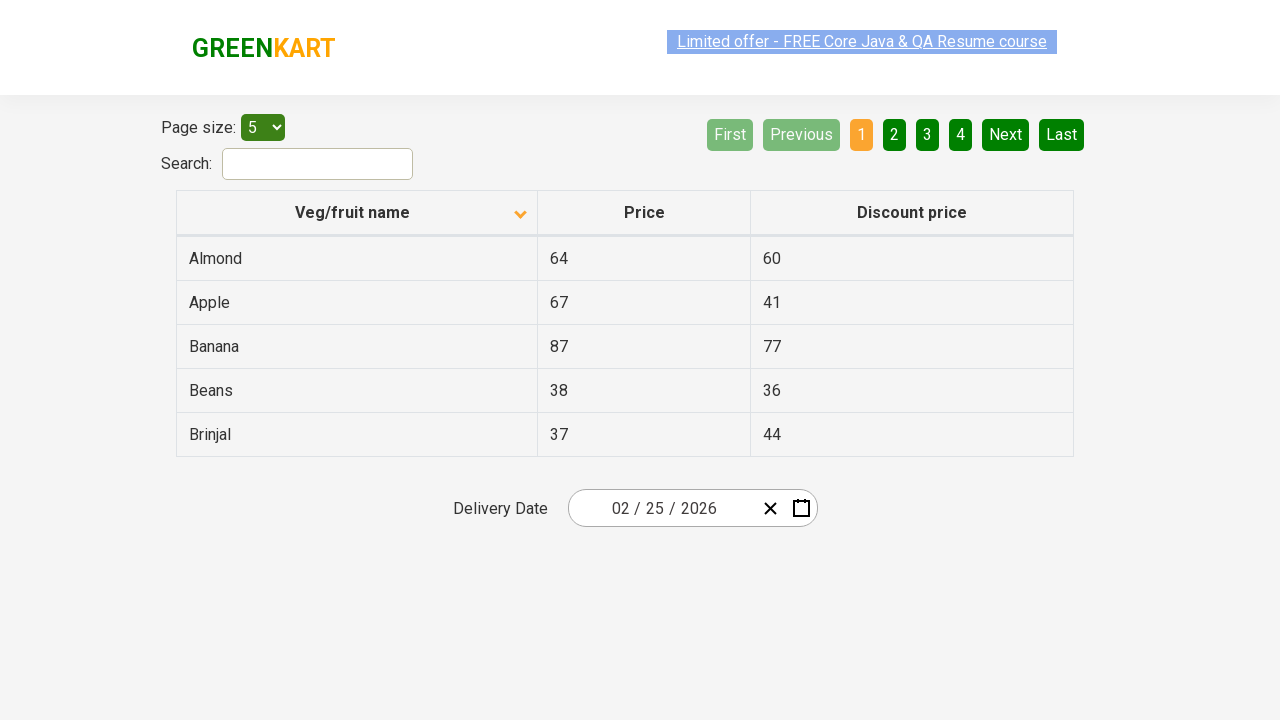

Verified table is properly sorted
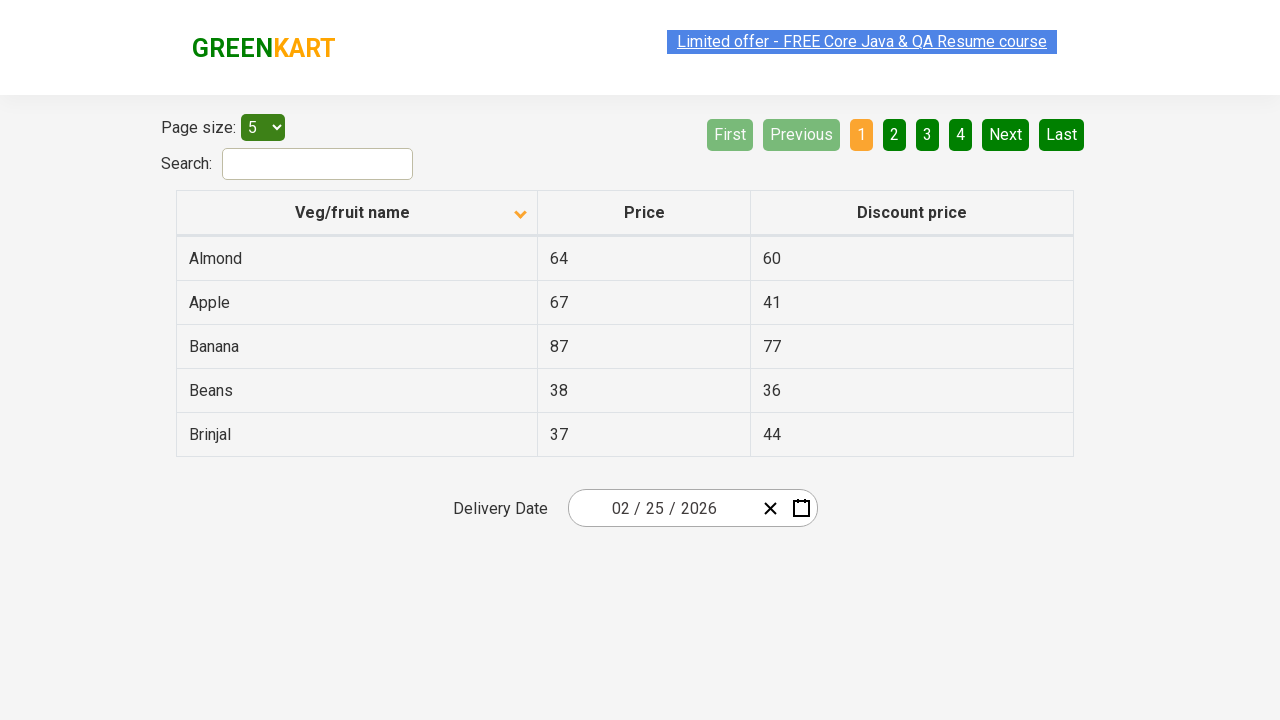

Located row containing 'Beans'
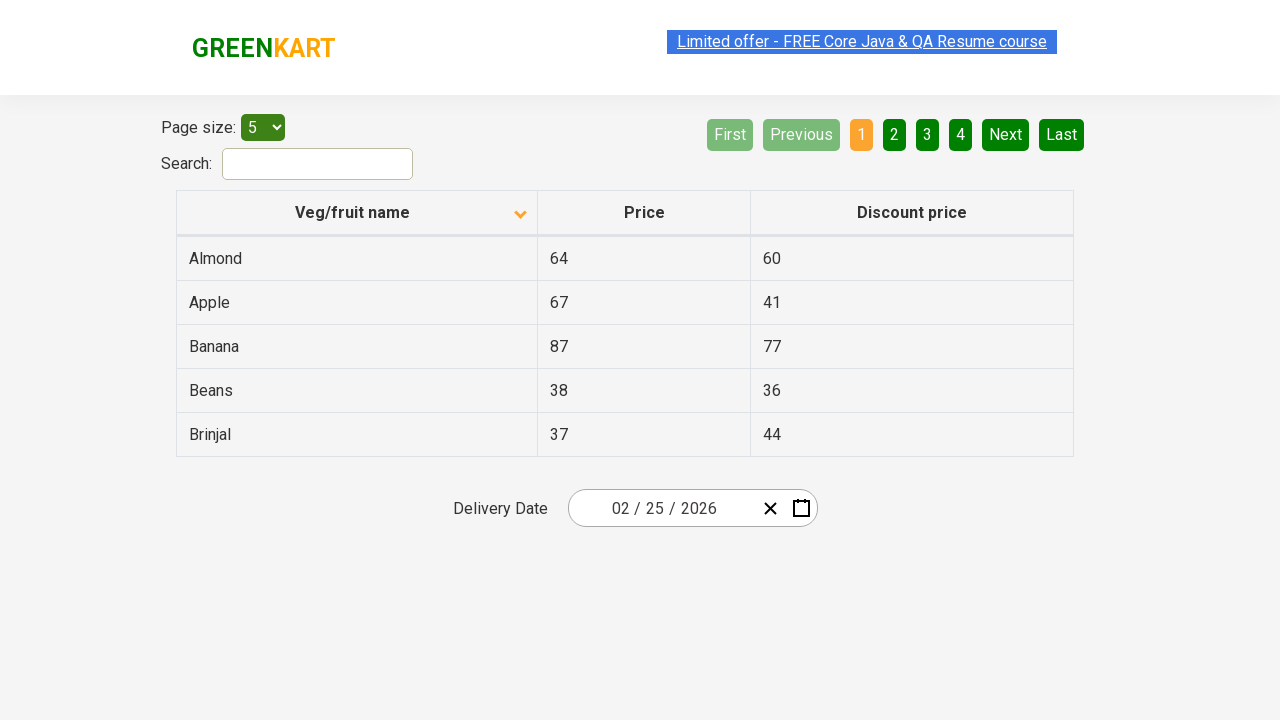

Retrieved price for Beans: 38
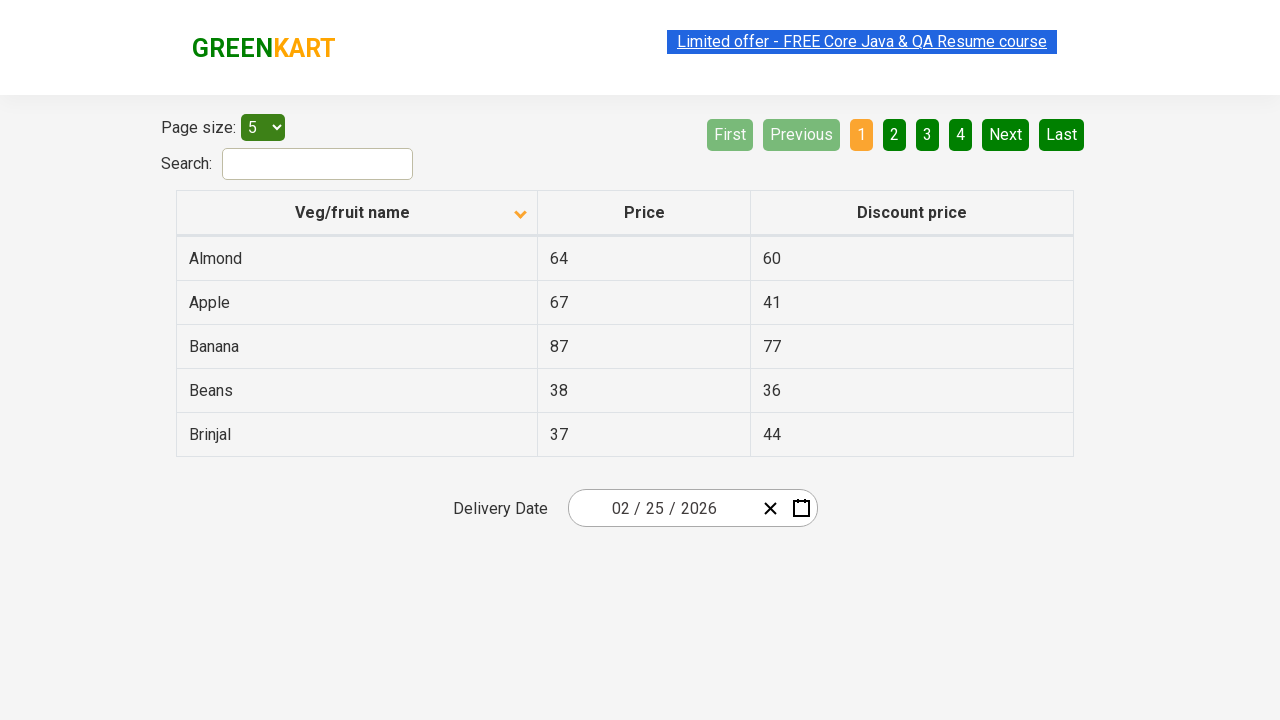

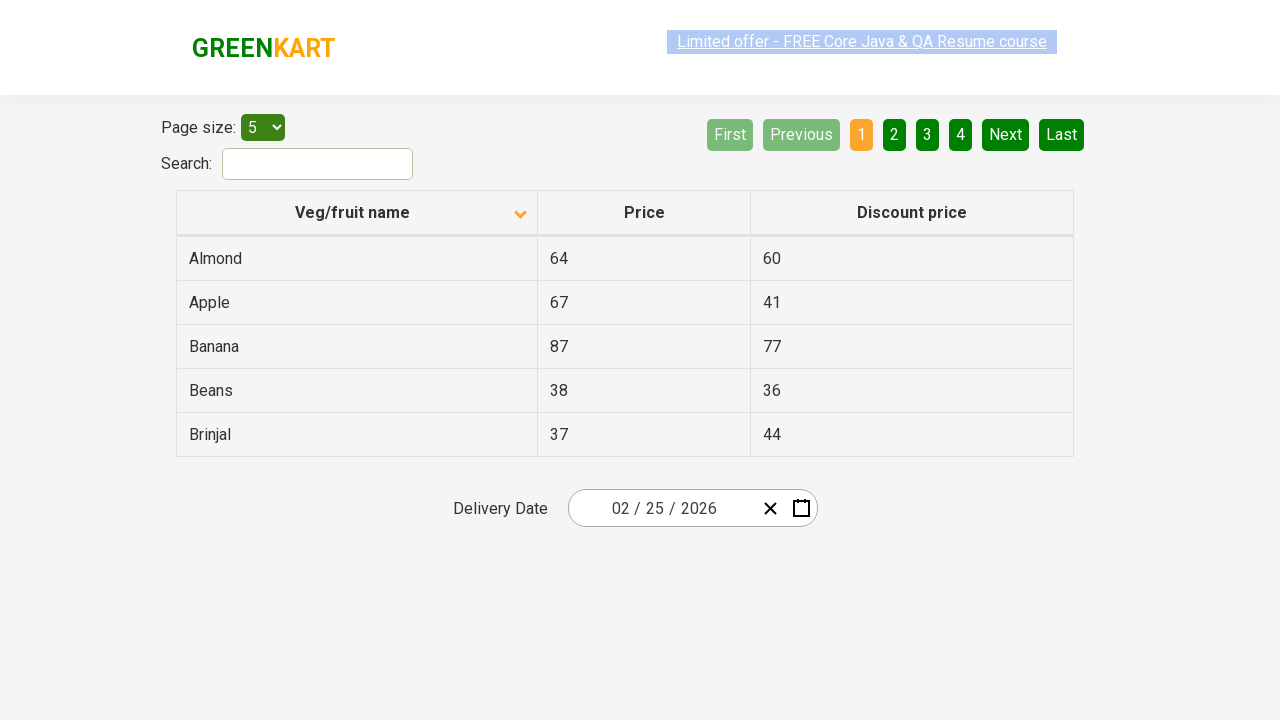